Tests dynamically loaded content that is rendered after the fact, clicks Start and waits for Hello World message

Starting URL: http://the-internet.herokuapp.com/dynamic_loading/2

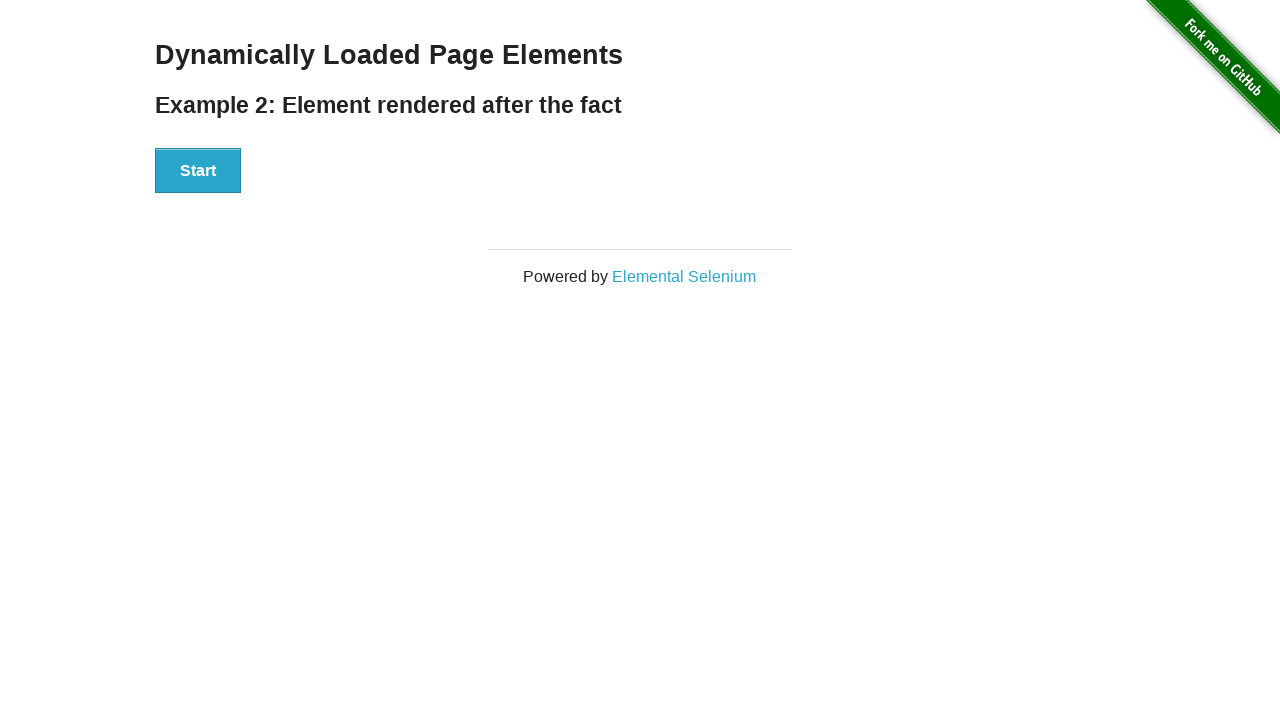

Clicked Start button to trigger dynamic loading at (198, 171) on button
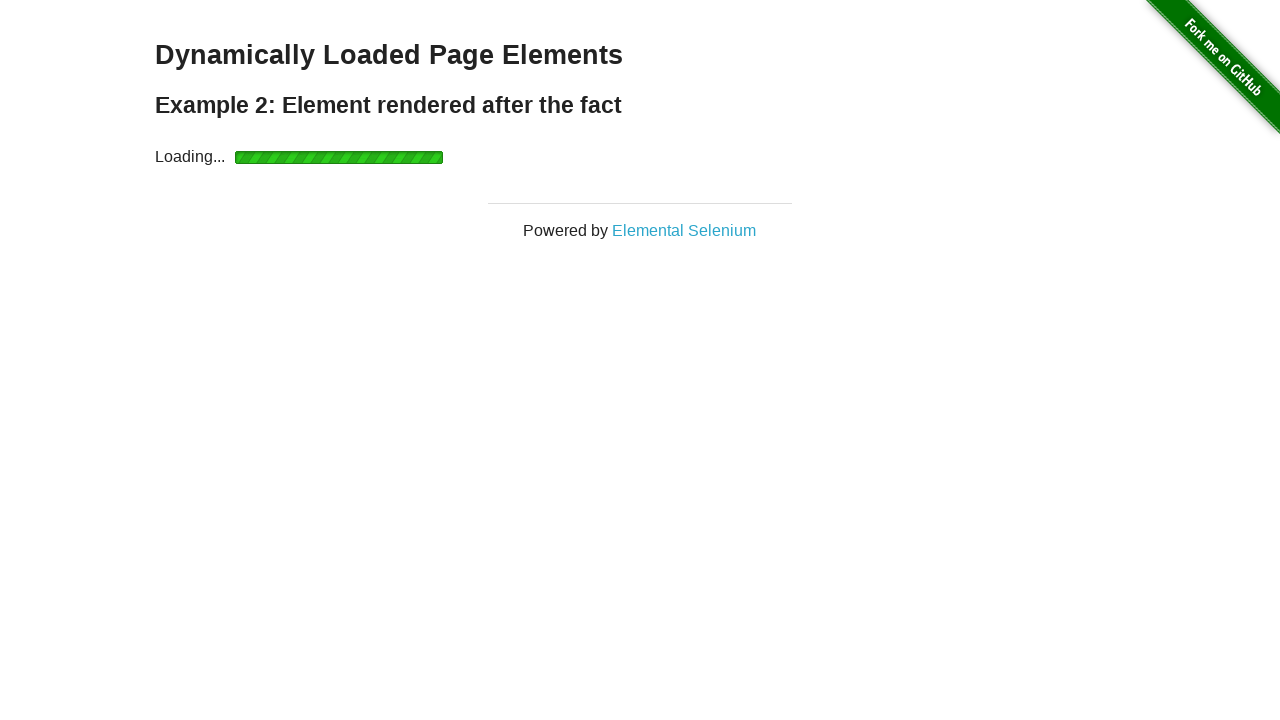

Finish element appeared on page
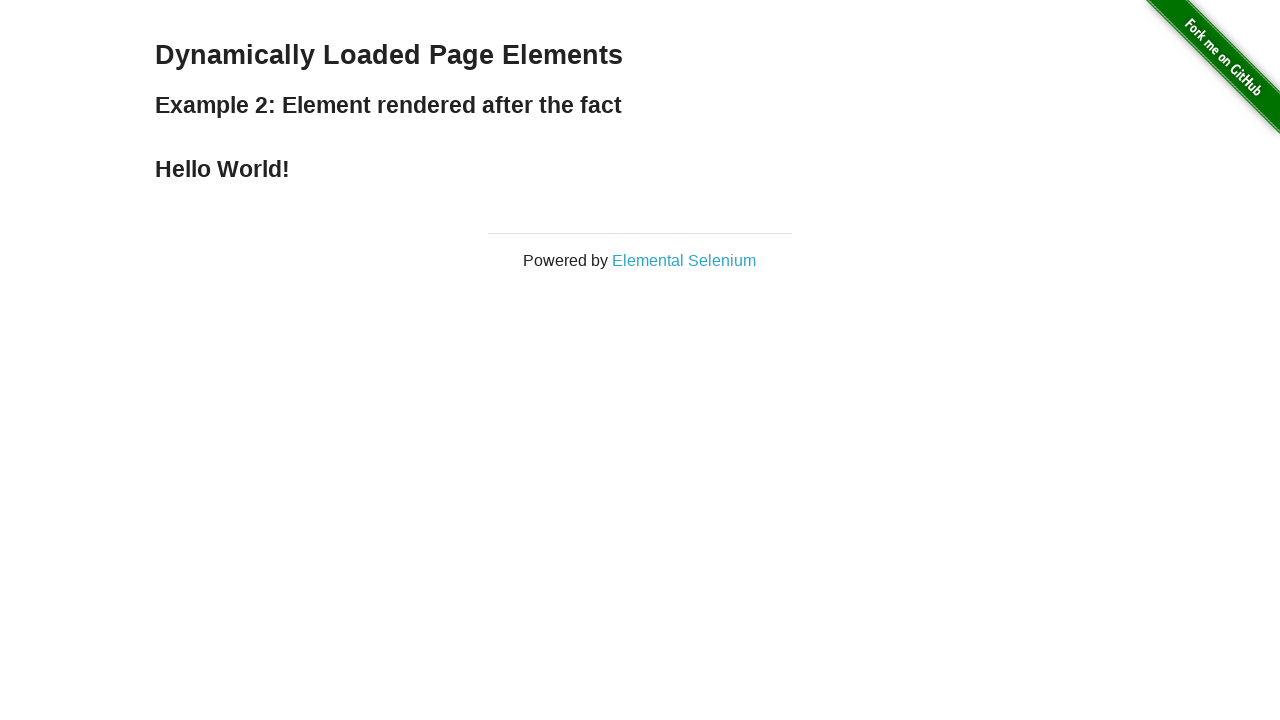

Hello World! message loaded and visible
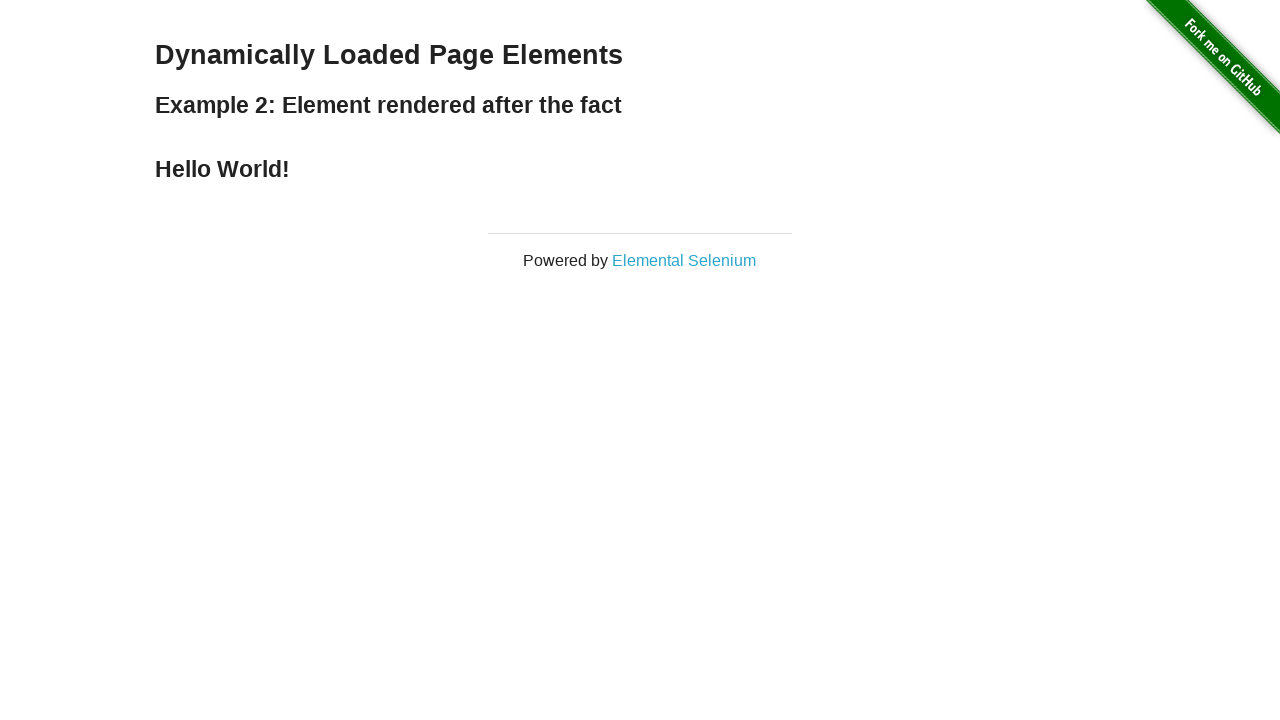

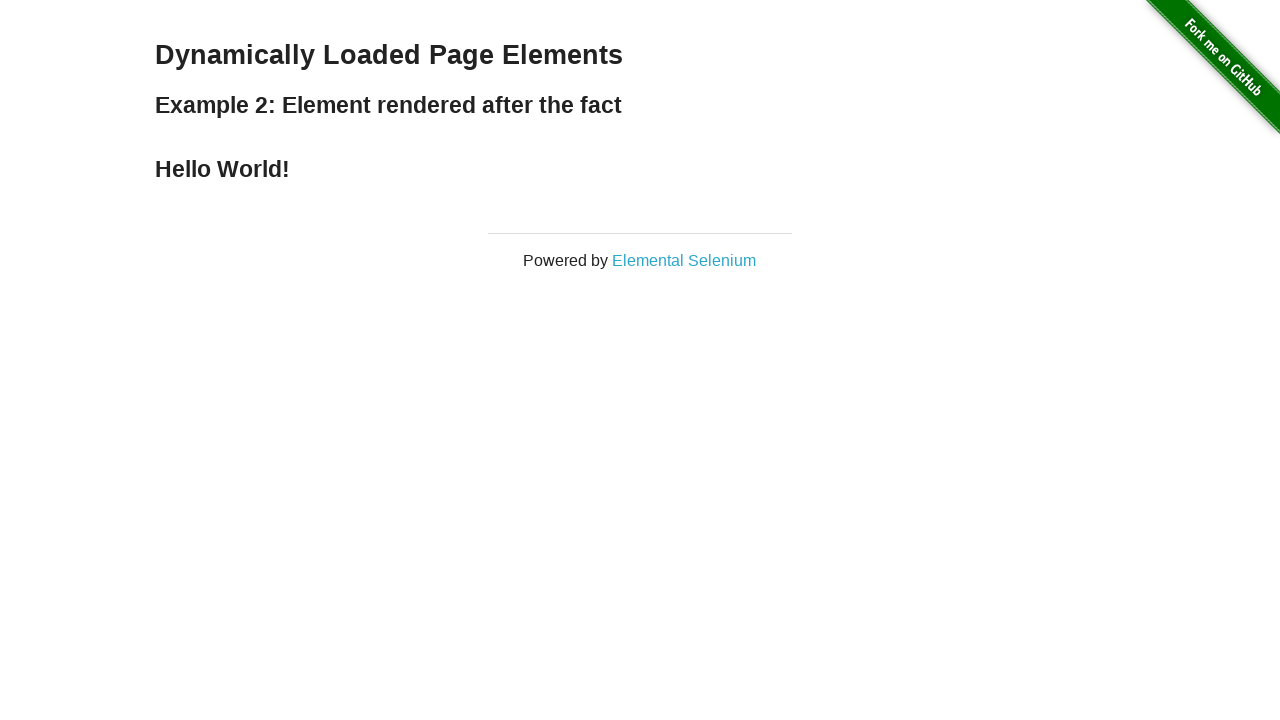